Tests double-click functionality on a button element

Starting URL: https://demoqa.com/buttons

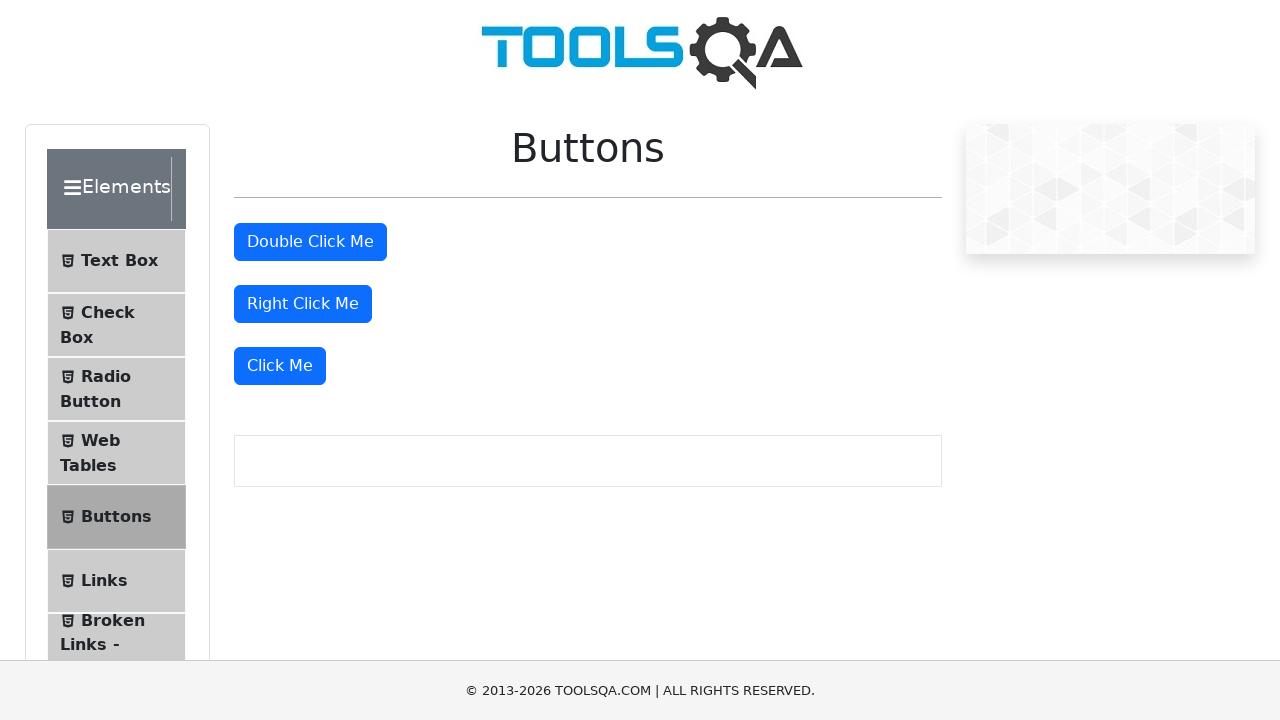

Navigated to DemoQA buttons page
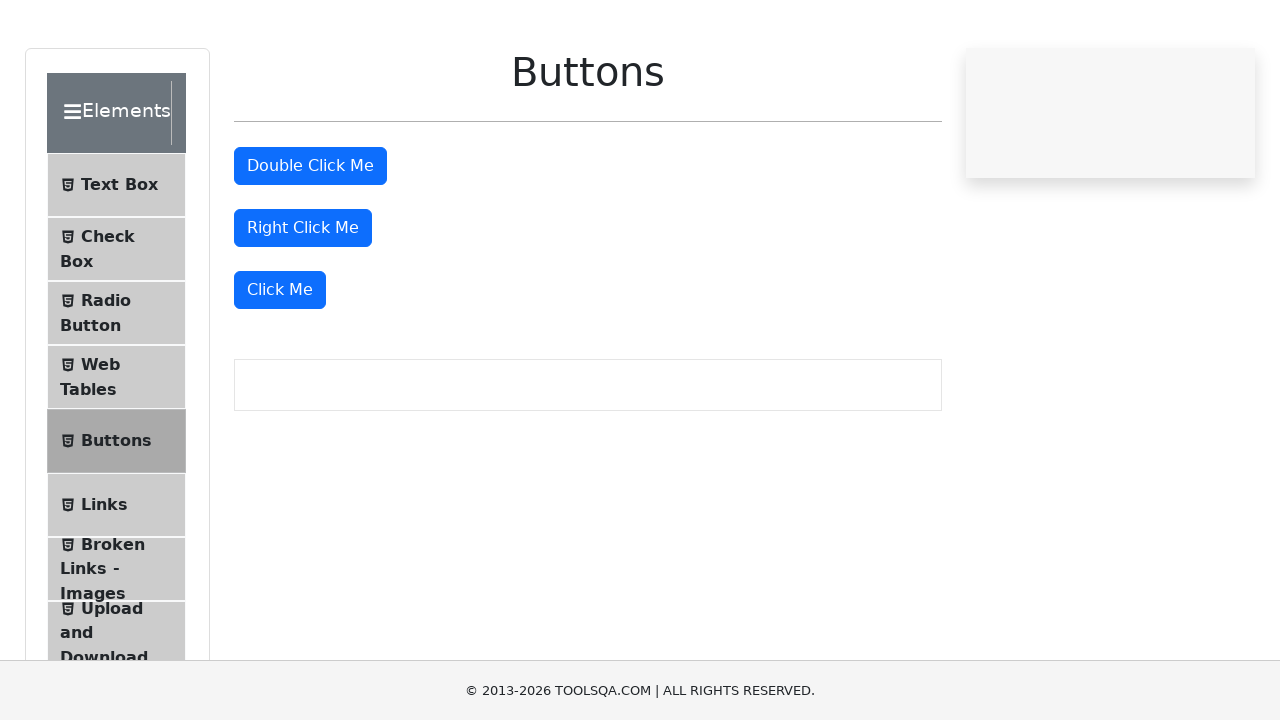

Located the double-click button element
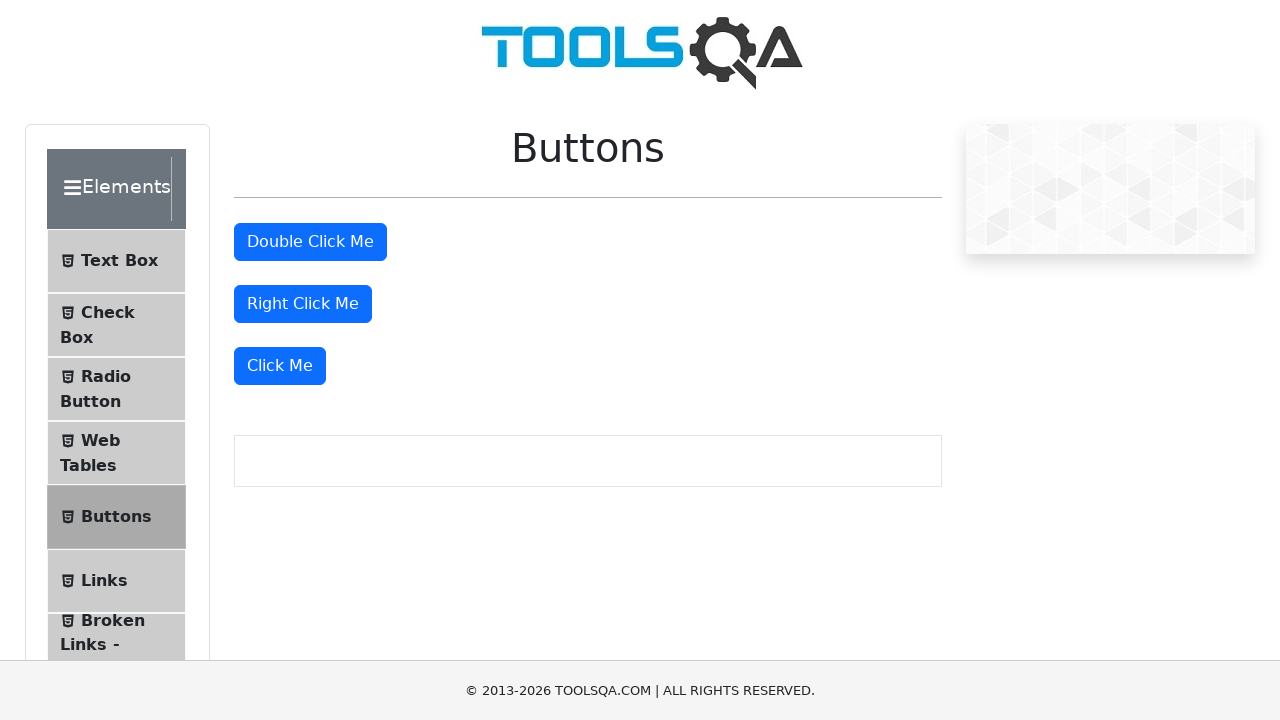

Double-clicked the button element at (310, 242) on #doubleClickBtn
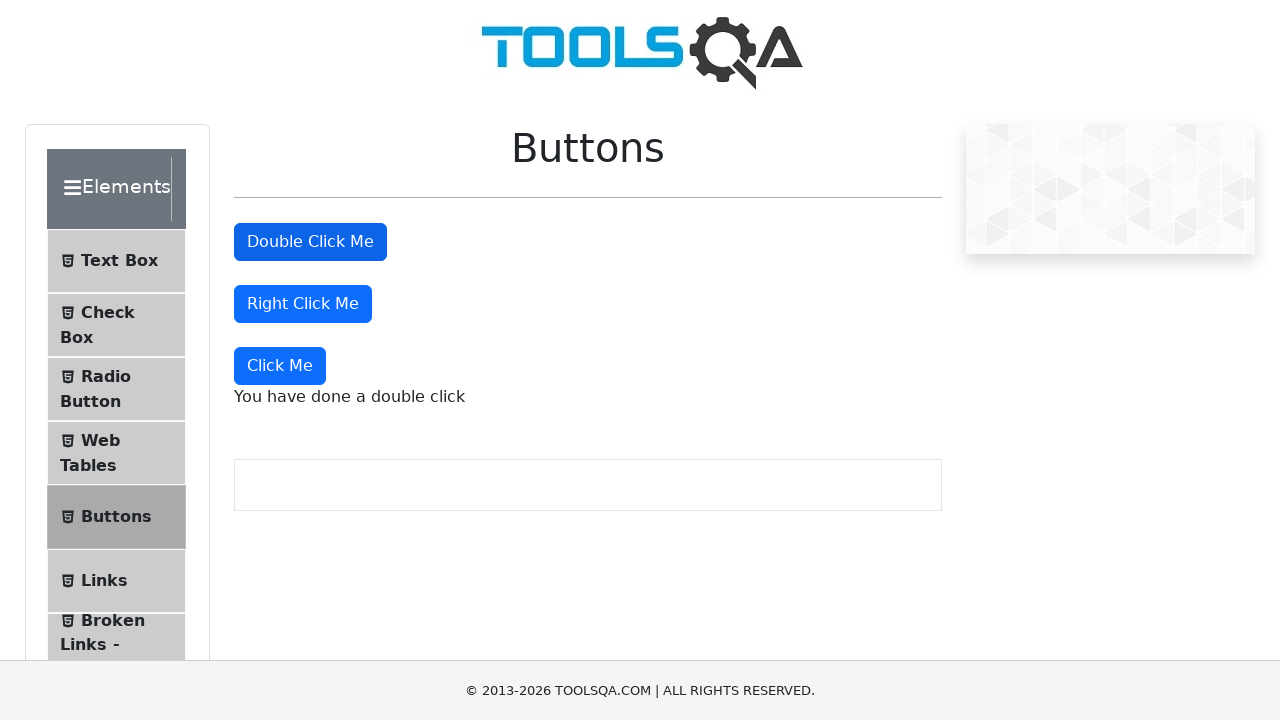

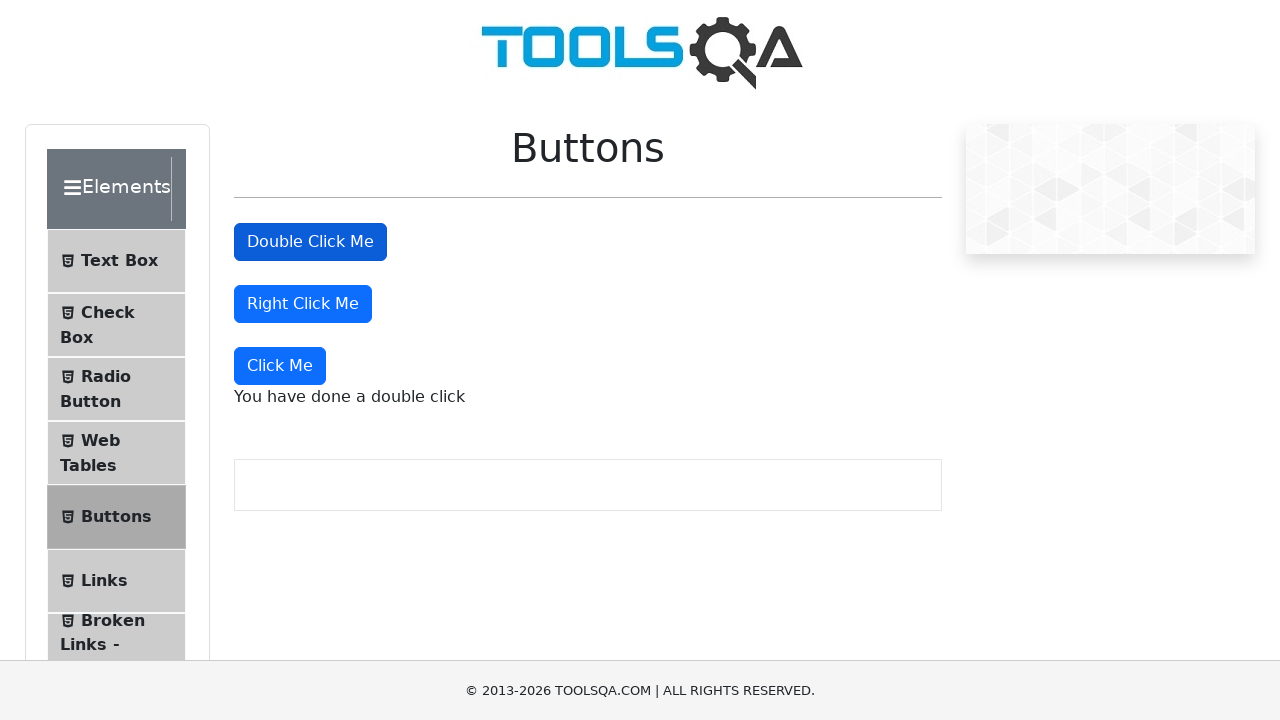